Fills out a text box form on the DemoQA website with full name, email, current address, and permanent address fields, then submits the form

Starting URL: https://demoqa.com/elements

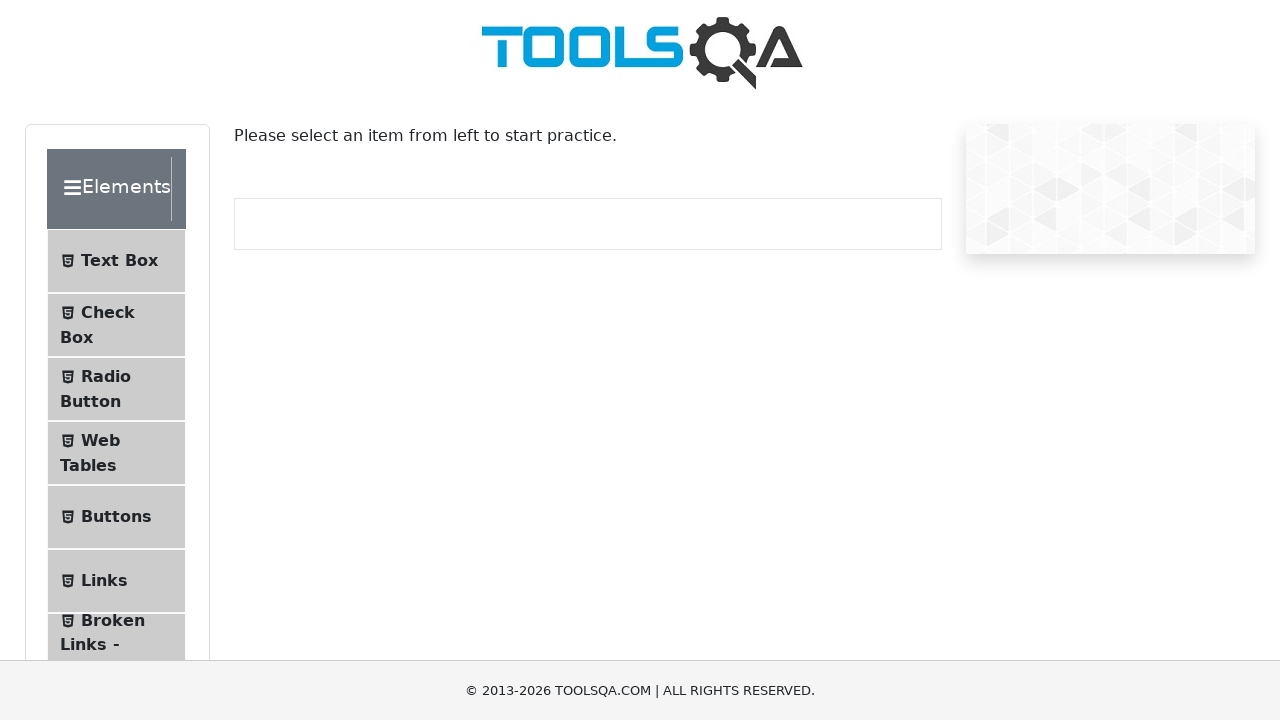

Waited for Text Box menu item to be visible
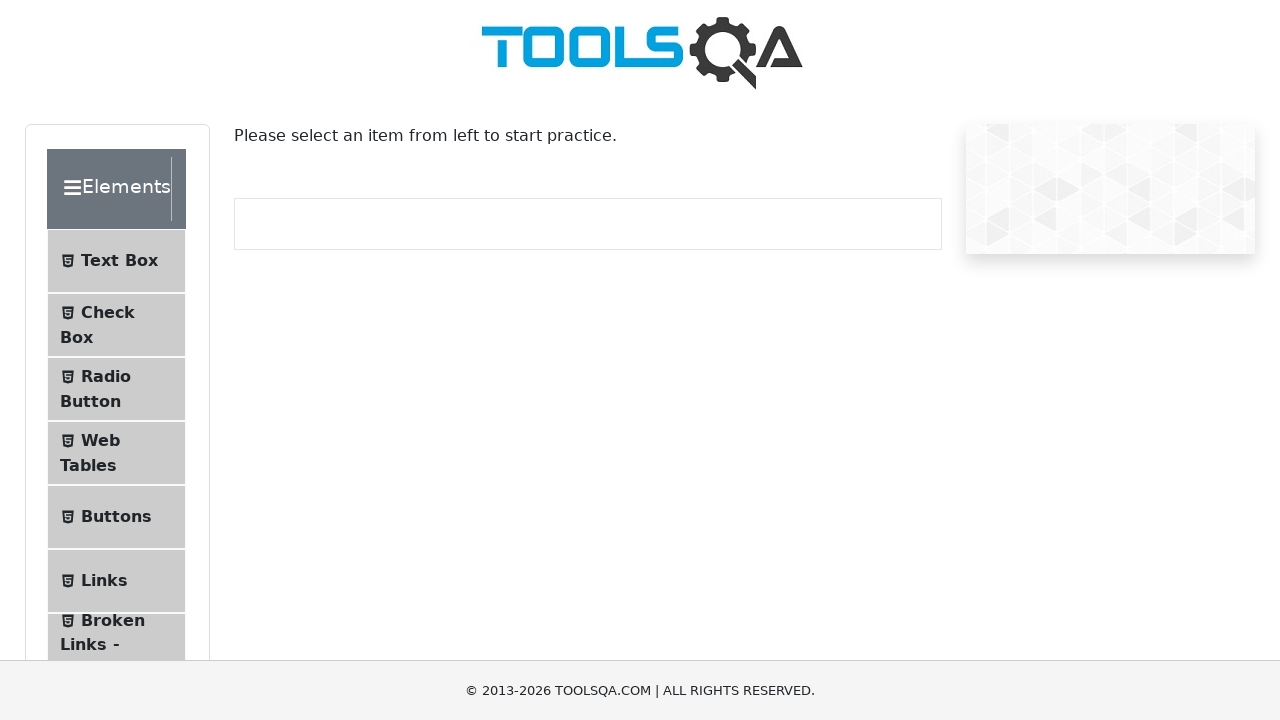

Clicked on Text Box option in Elements menu at (116, 261) on #item-0
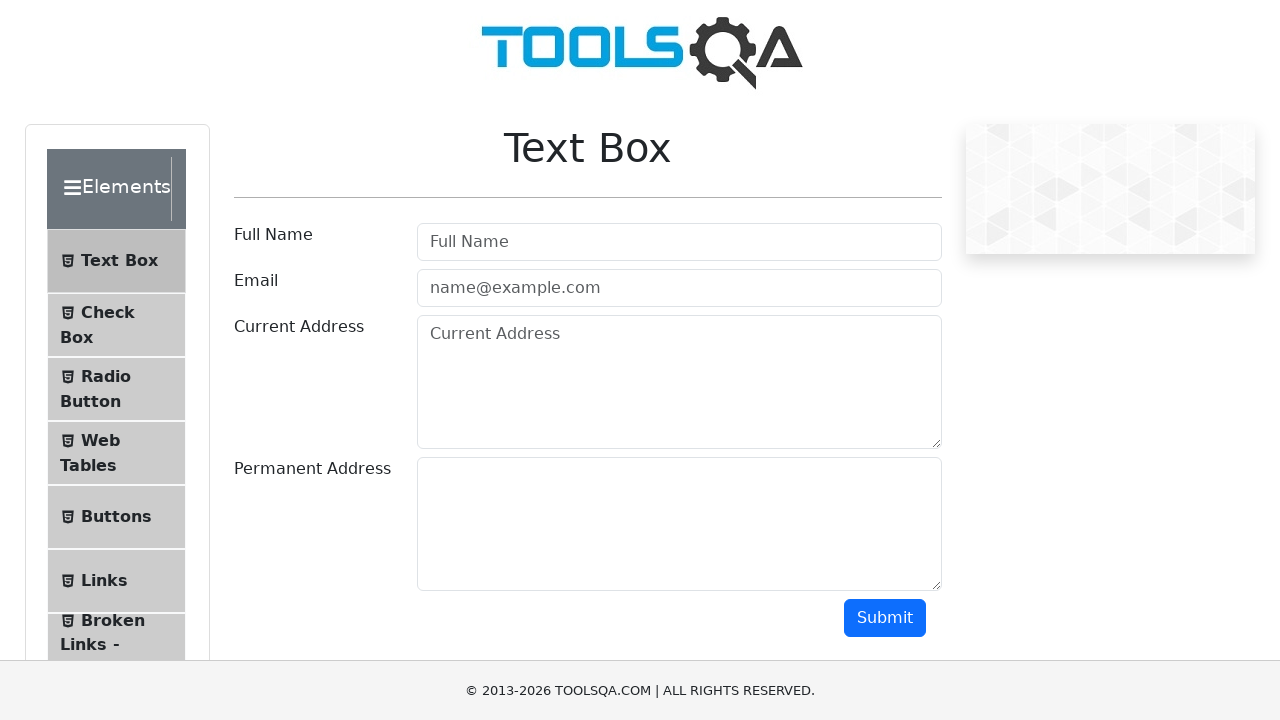

Waited for form fields to be visible
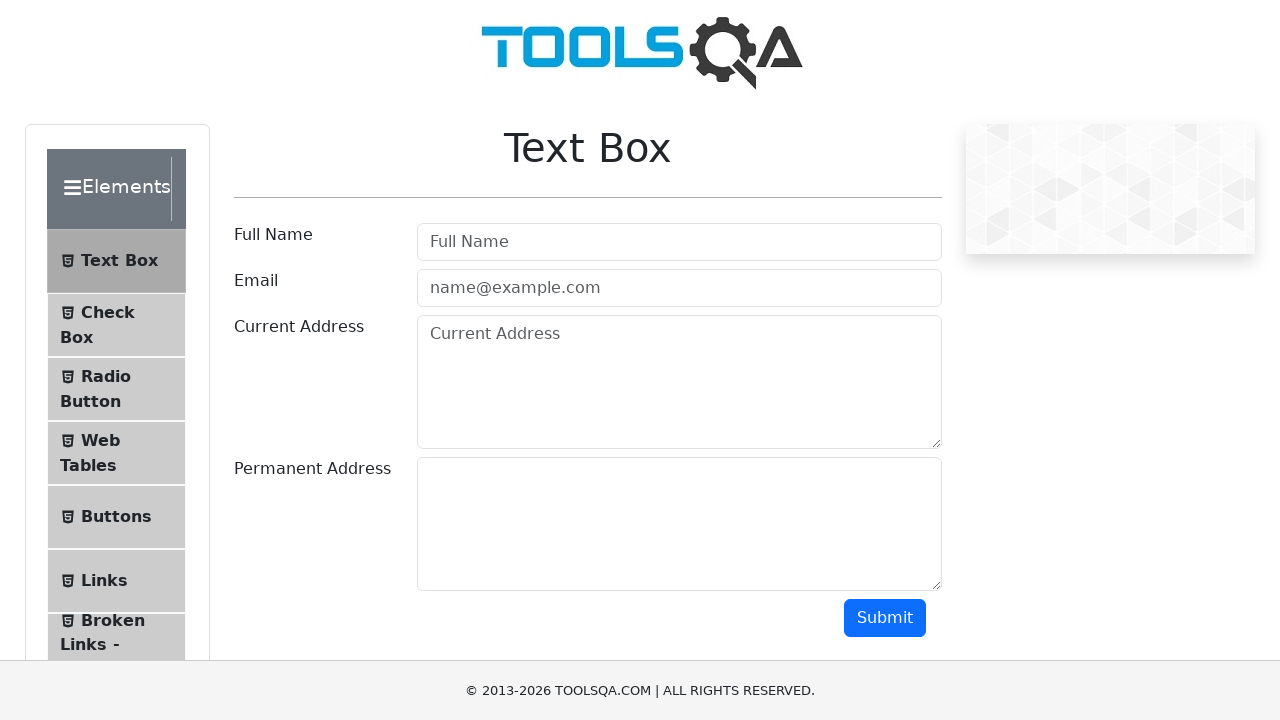

Filled full name field with 'Marcus Thompson' on #userName
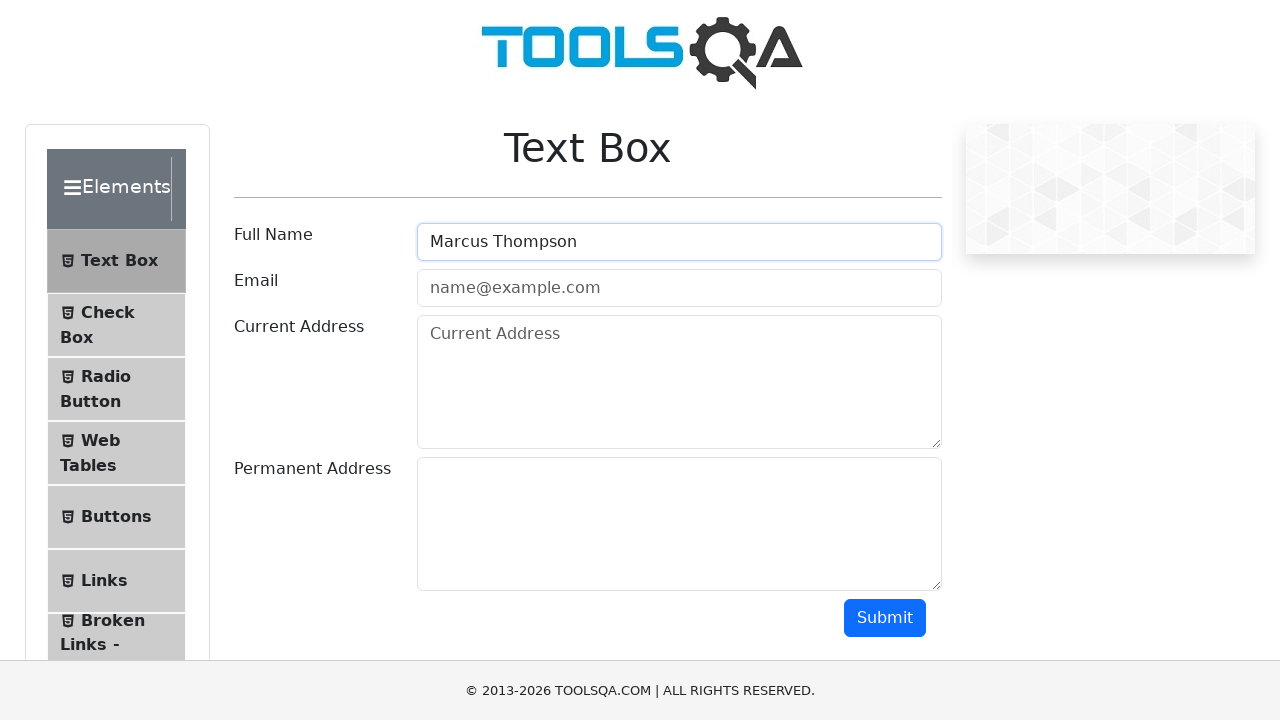

Filled email field with 'marcus.thompson@example.com' on #userEmail
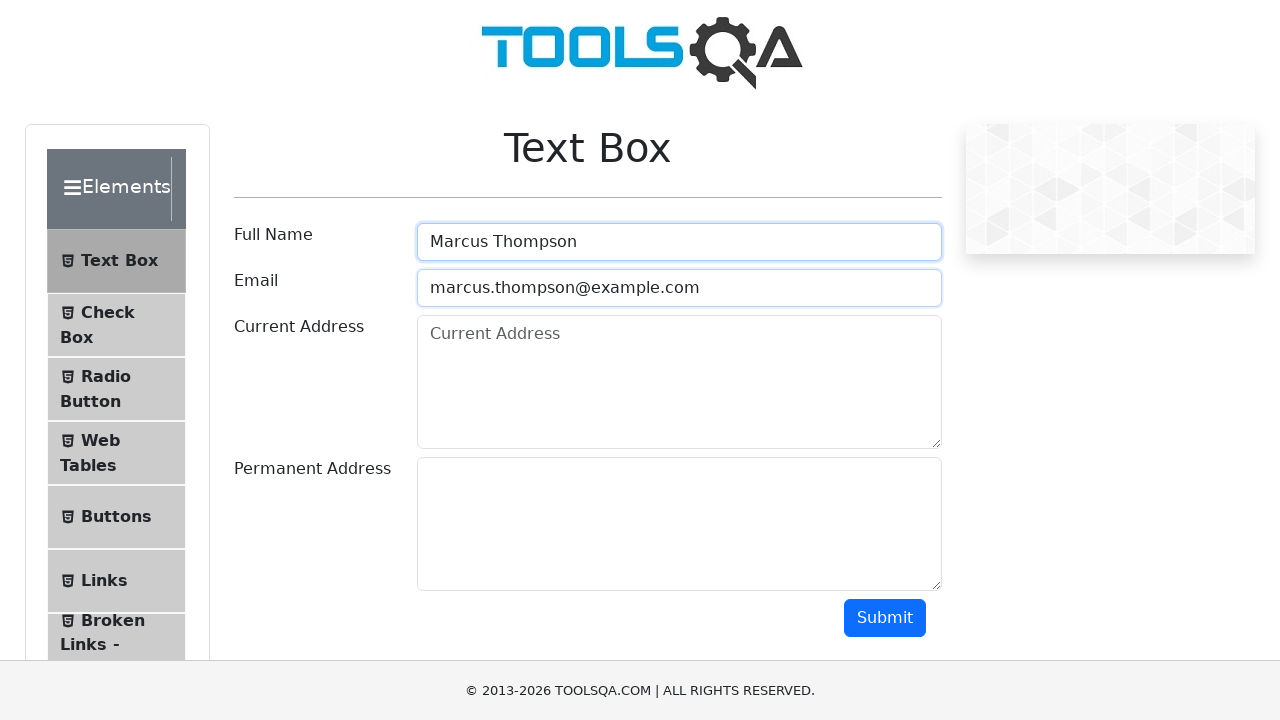

Filled current address field with '742 Evergreen Terrace, Springfield' on #currentAddress
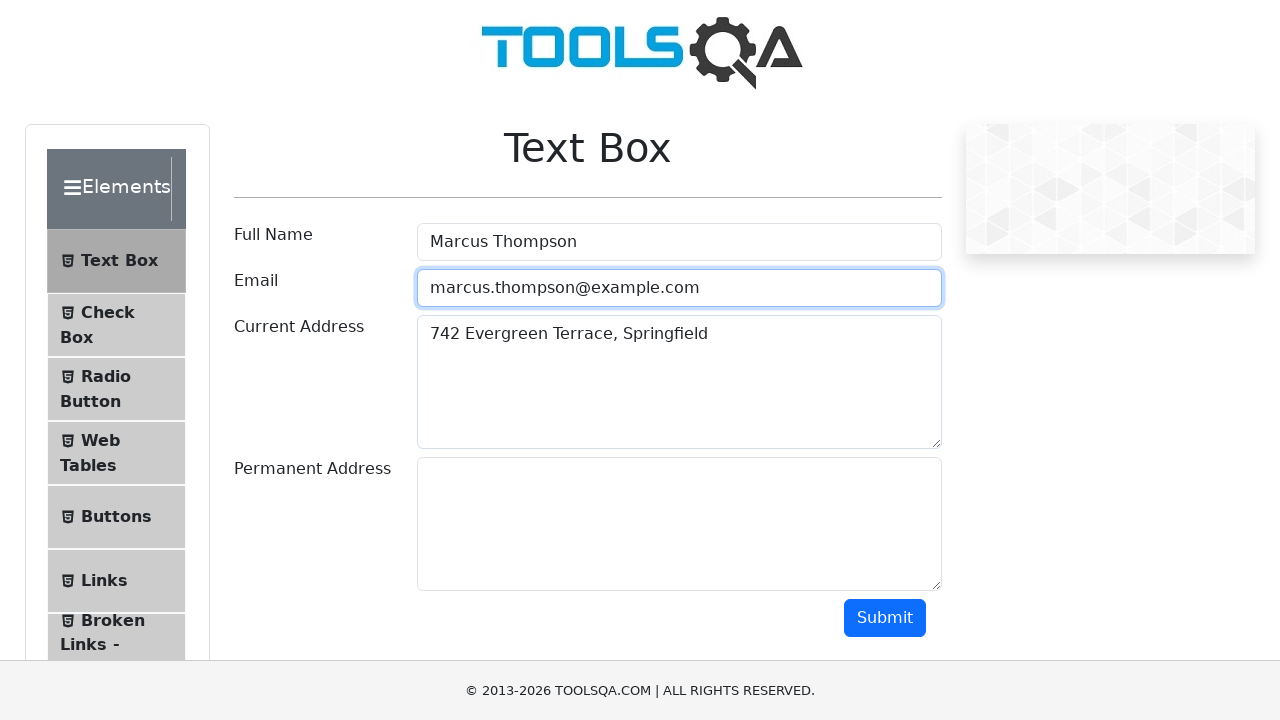

Filled permanent address field with '123 Main Street, Portland' on #permanentAddress
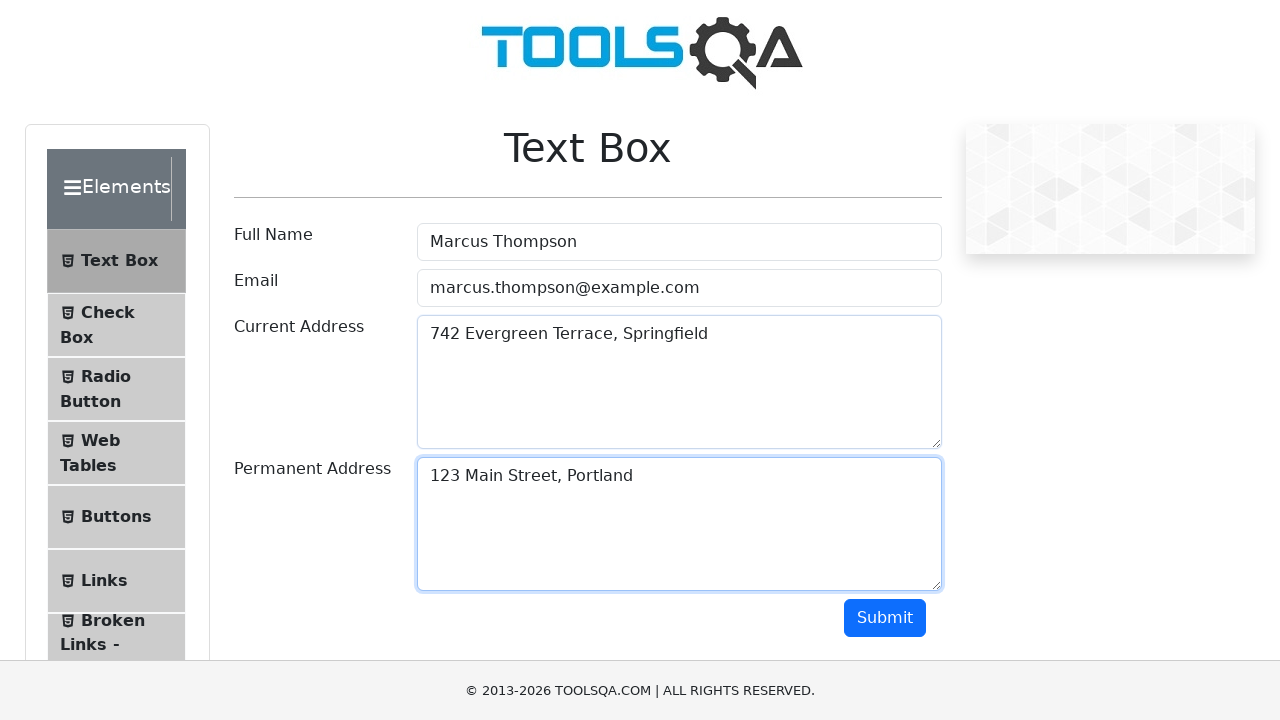

Clicked submit button to submit form
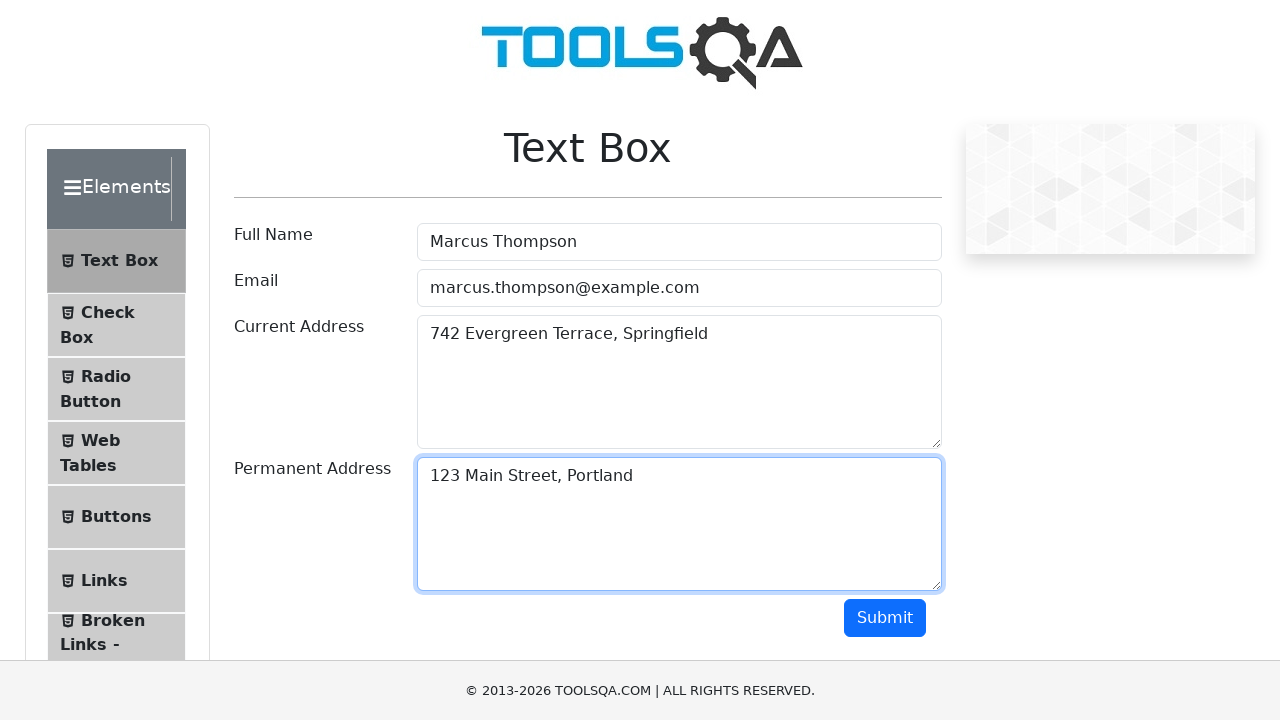

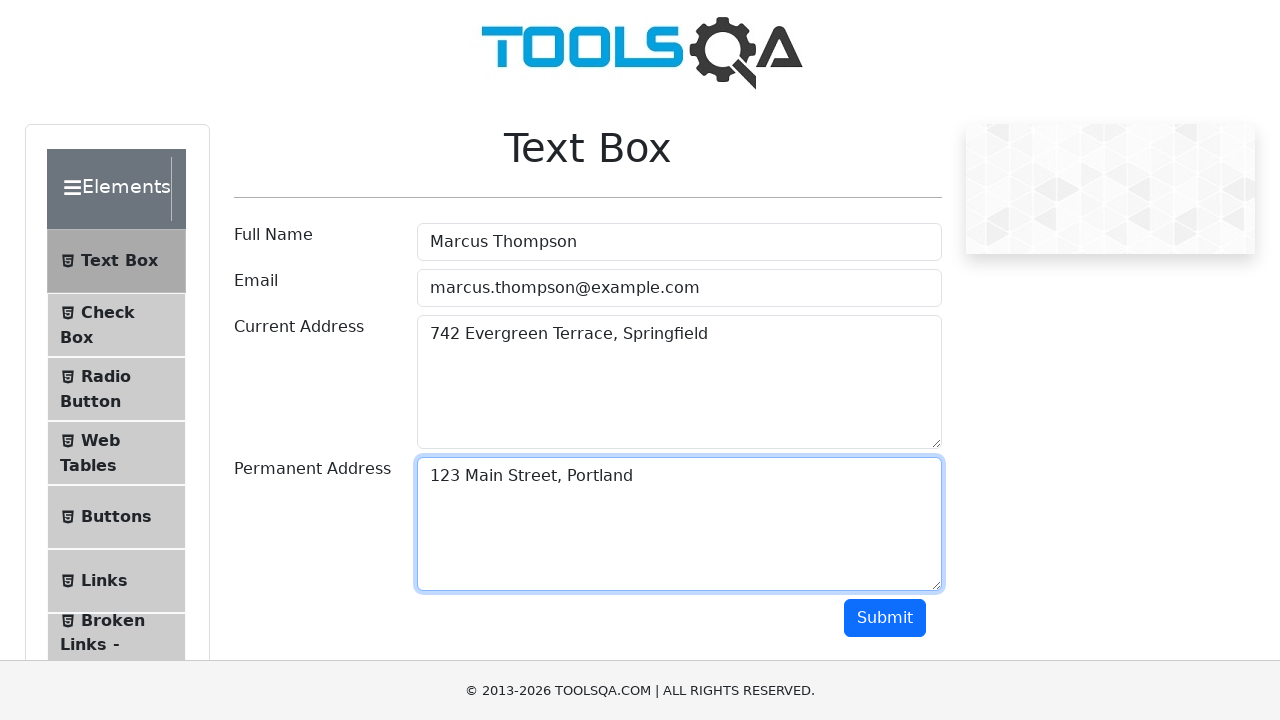